Tests form interaction by extracting a value from an image attribute, calculating a mathematical result, entering it into an input field, checking a checkbox, selecting a radio button, and submitting the form.

Starting URL: https://suninjuly.github.io/get_attribute.html

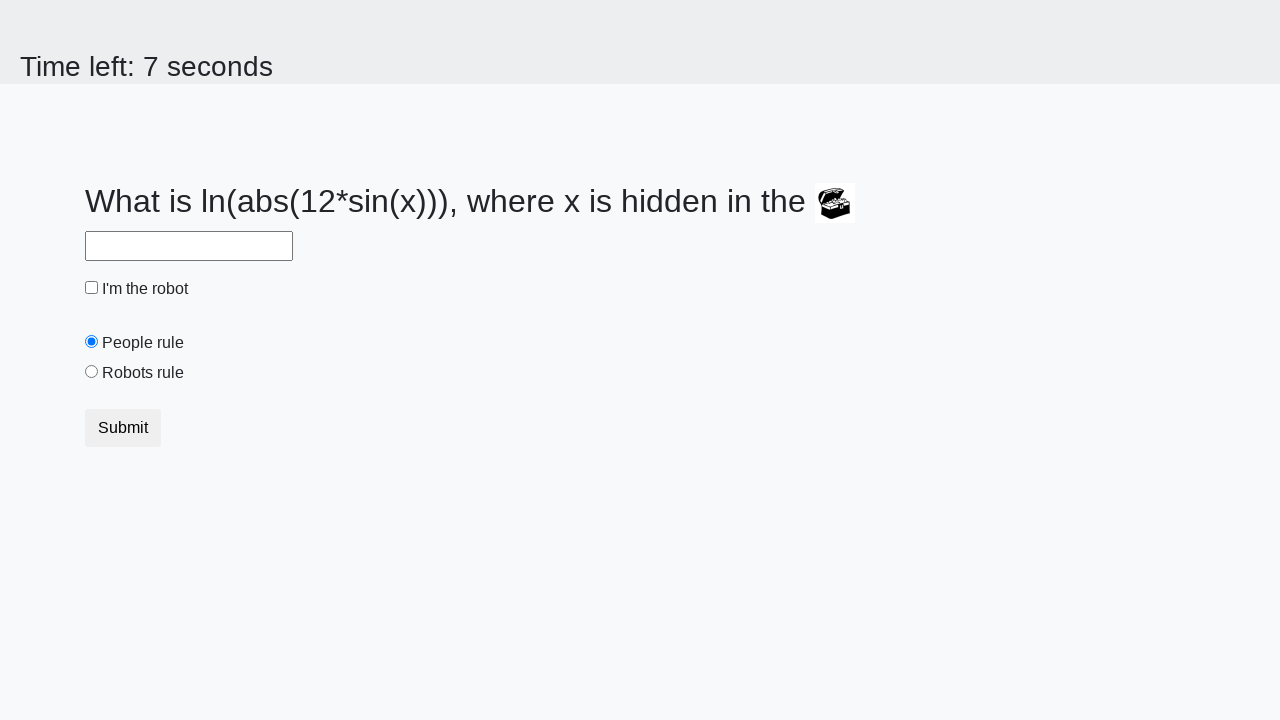

Located treasure image element
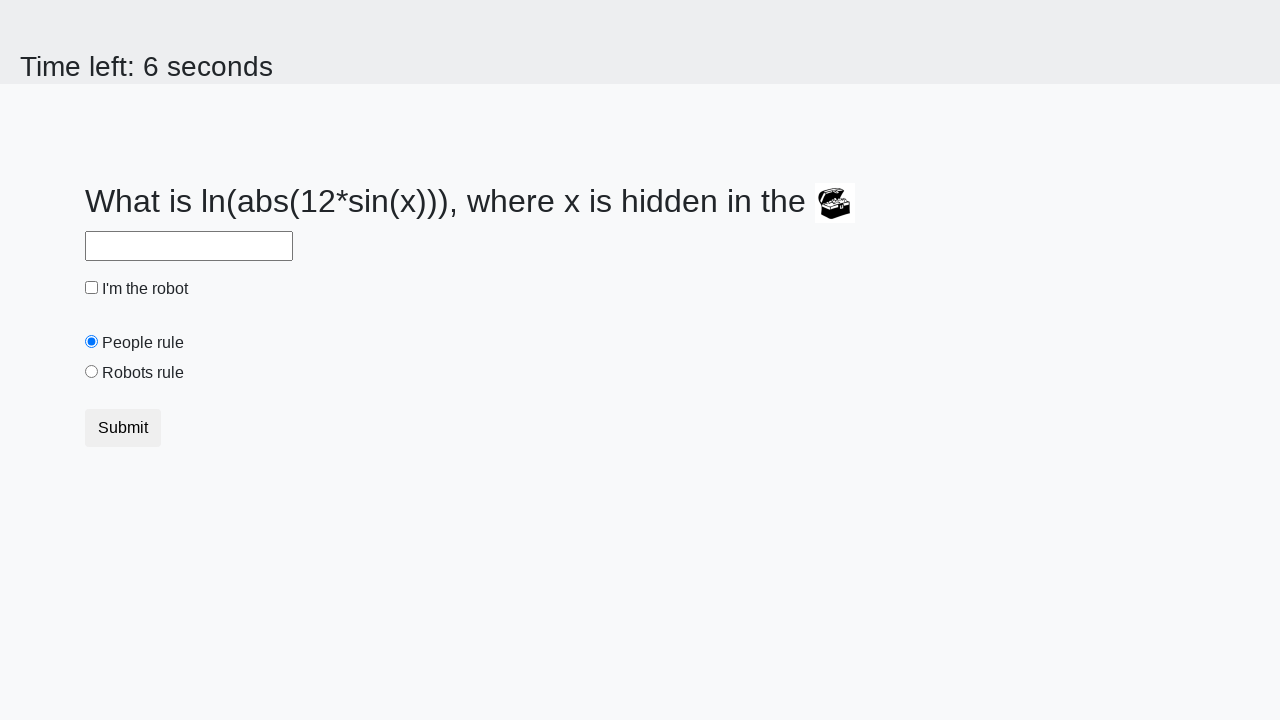

Extracted 'valuex' attribute from treasure image
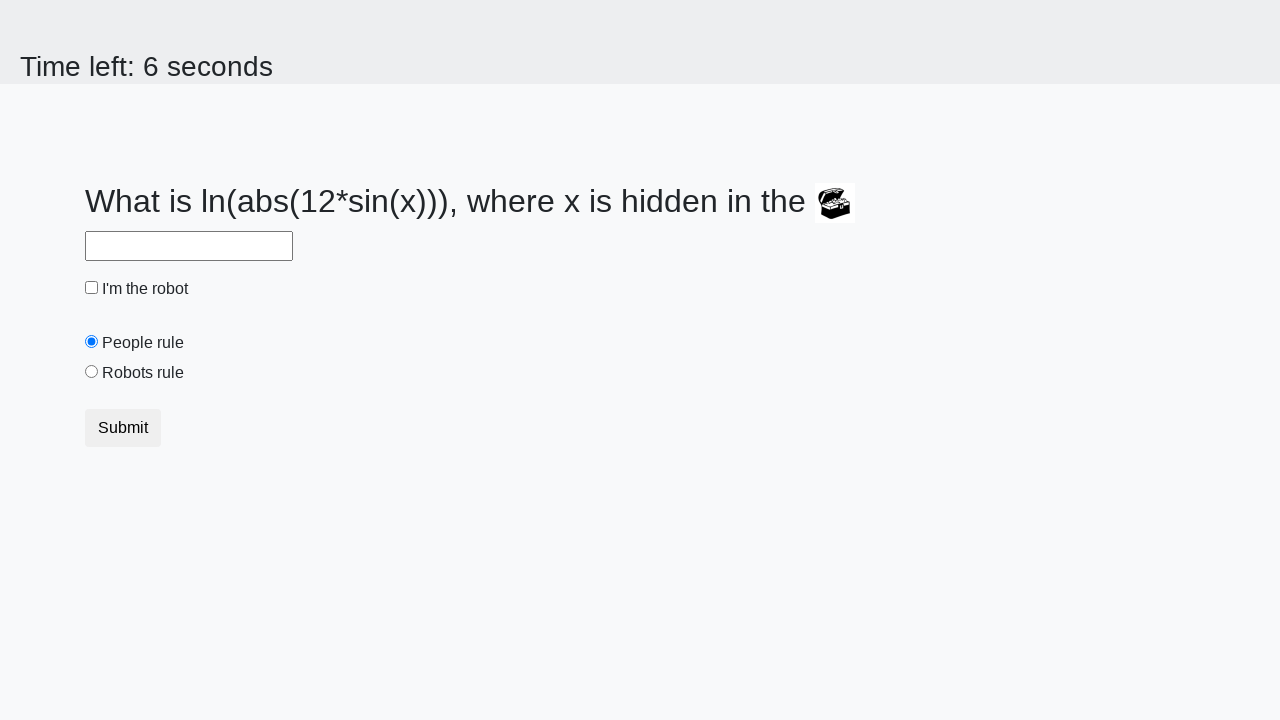

Calculated answer using formula: 2.064745804962726
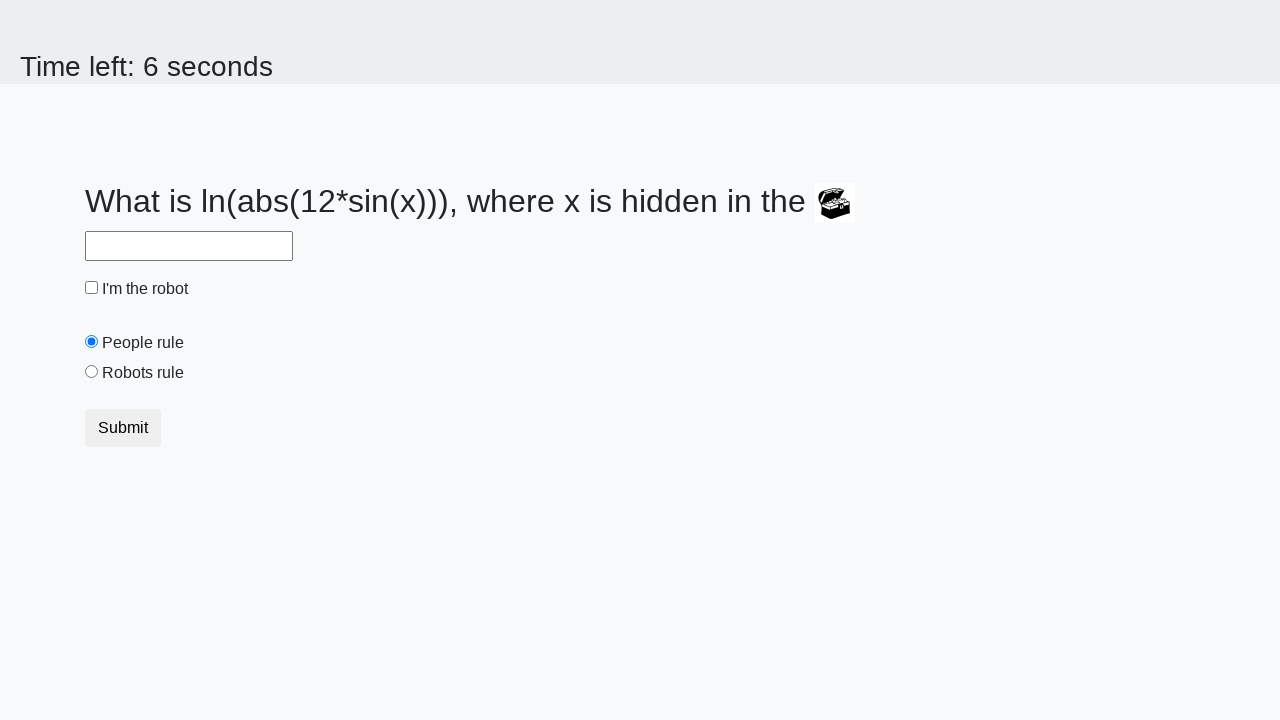

Filled answer field with calculated value on //input[@id='answer']
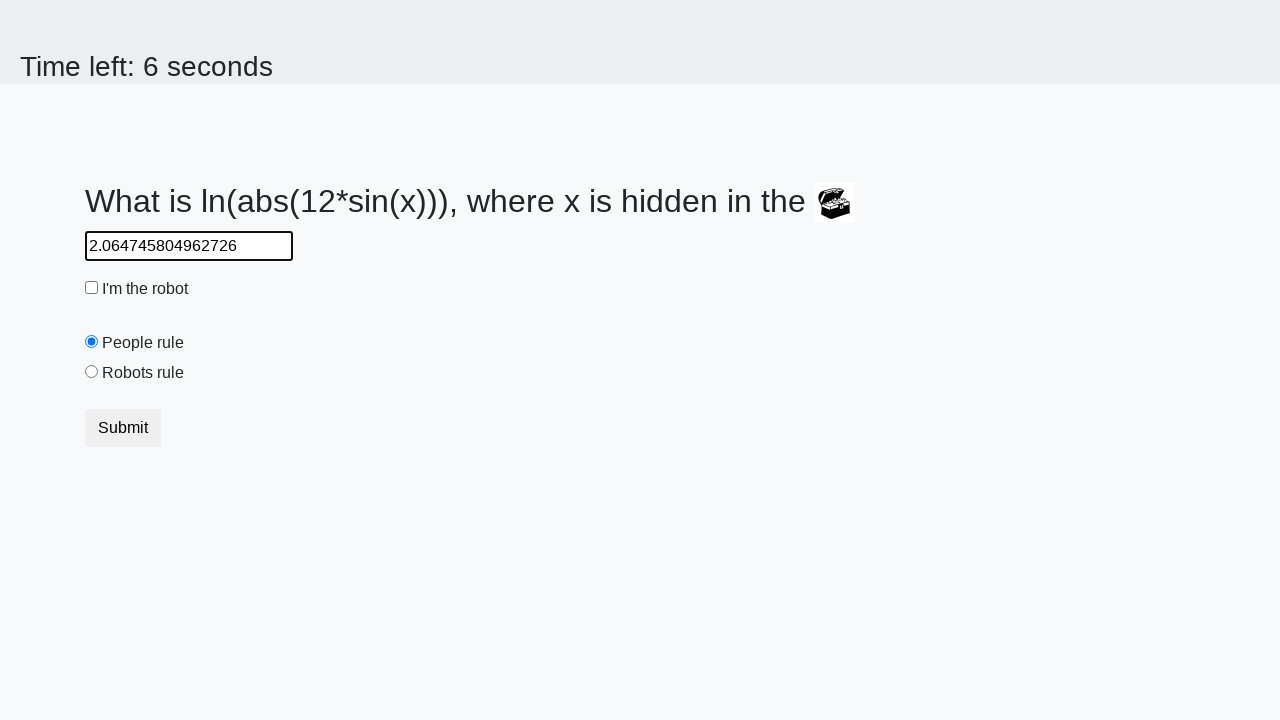

Checked the robot checkbox at (92, 288) on xpath=//input[@id='robotCheckbox']
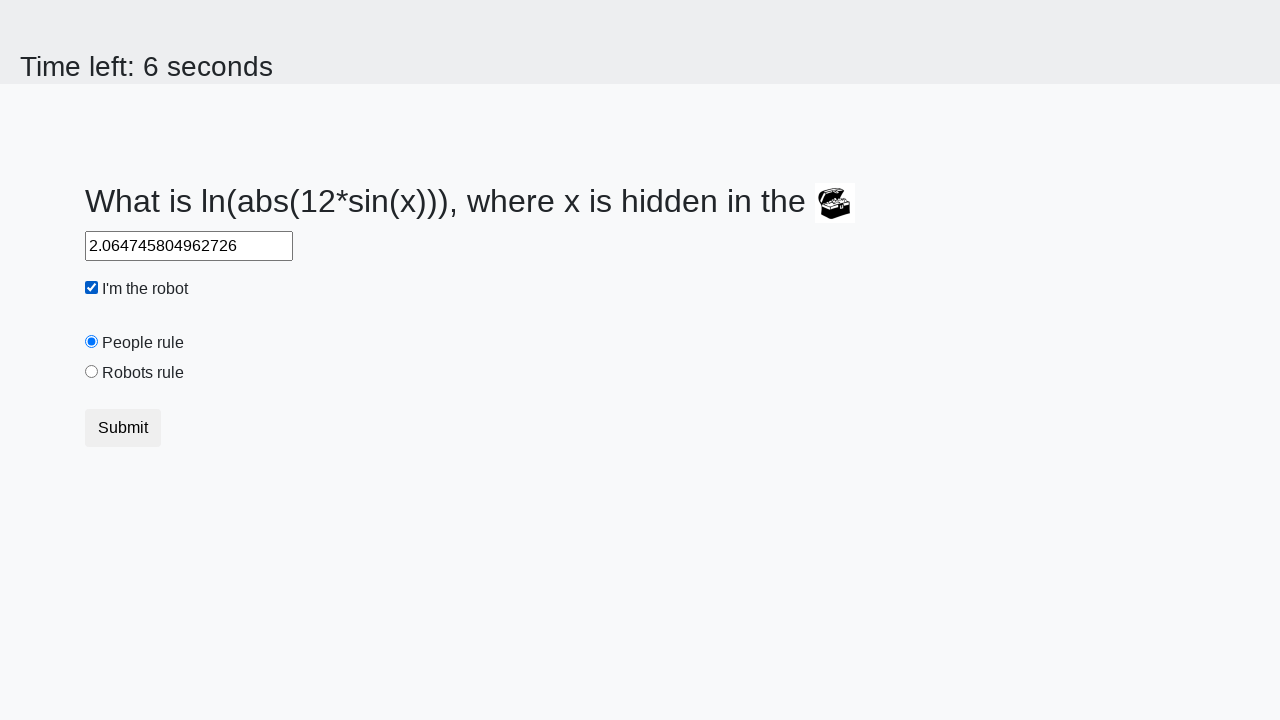

Selected 'robots rule' radio button at (92, 372) on xpath=//input[@id='robotsRule']
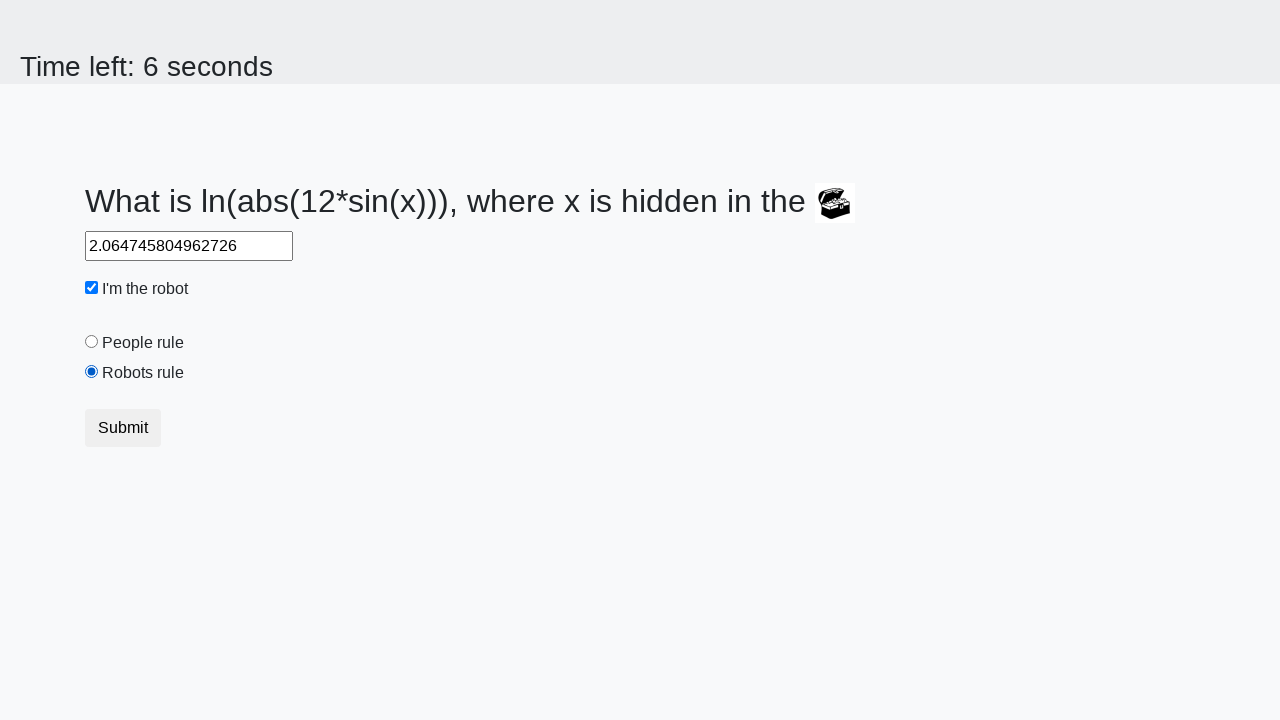

Clicked submit button to submit form at (123, 428) on xpath=//button[@class='btn btn-default']
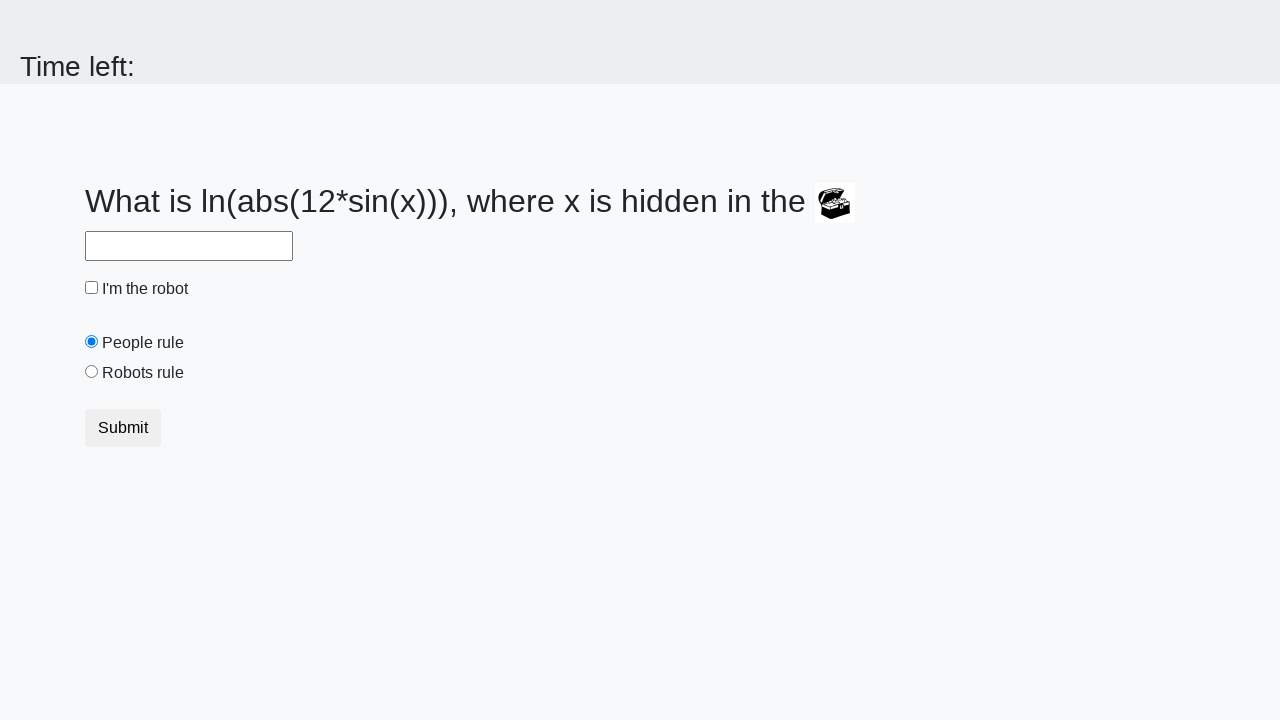

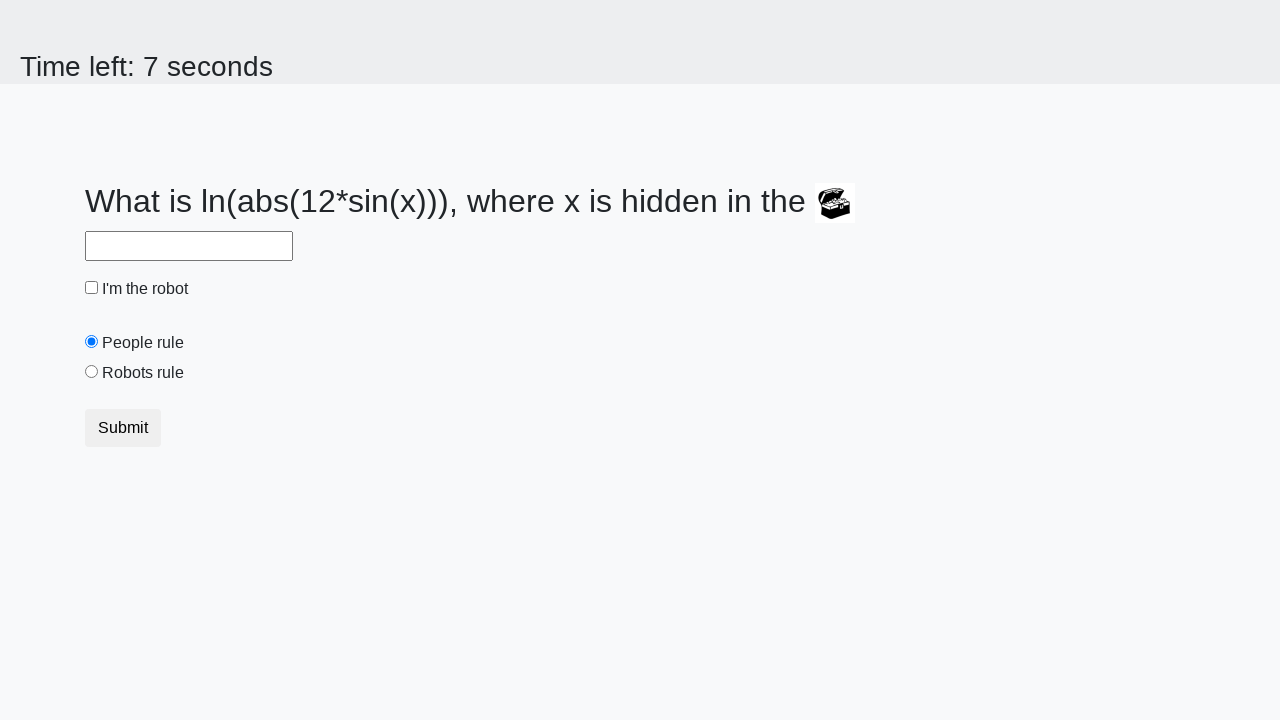